Tests the sorting functionality of a vegetable offers table by clicking the first column header to sort, then verifies the data is sorted alphabetically. Also navigates through pagination to find a specific item (Rice) and retrieves its price.

Starting URL: https://rahulshettyacademy.com/greenkart/#/offers

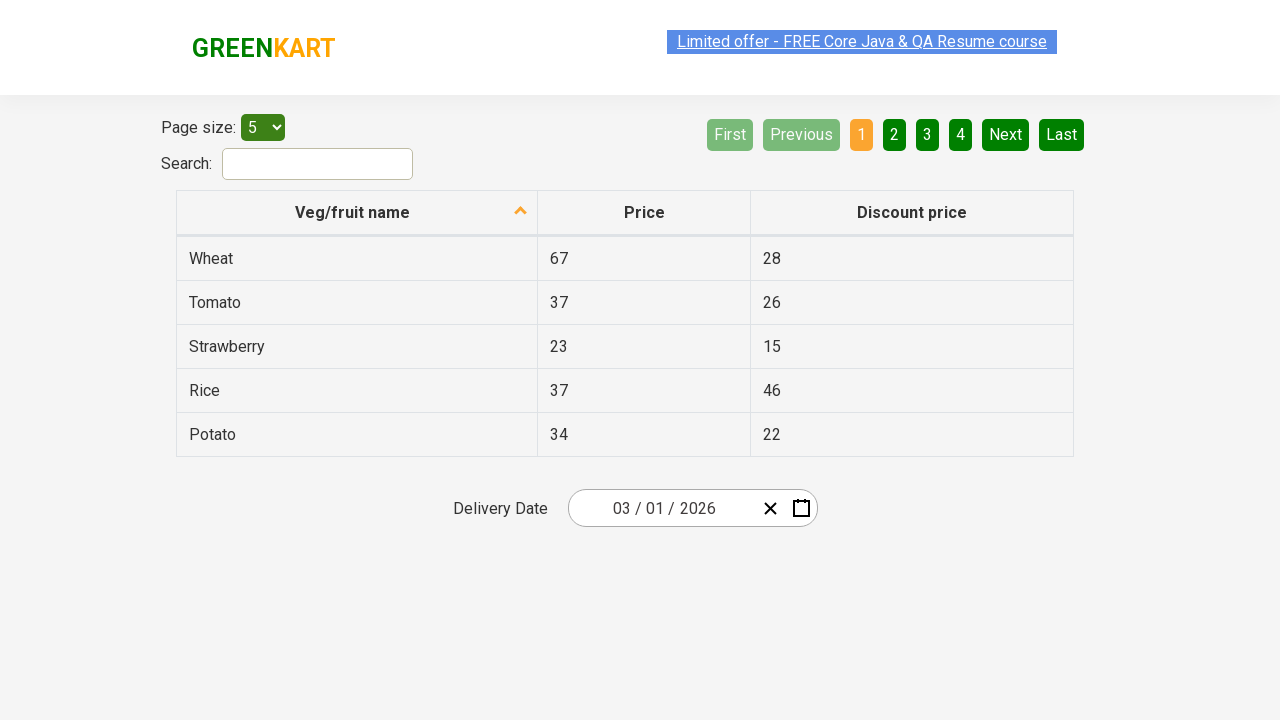

Clicked first column header to sort vegetable offers table at (357, 213) on xpath=//tr/th[1]
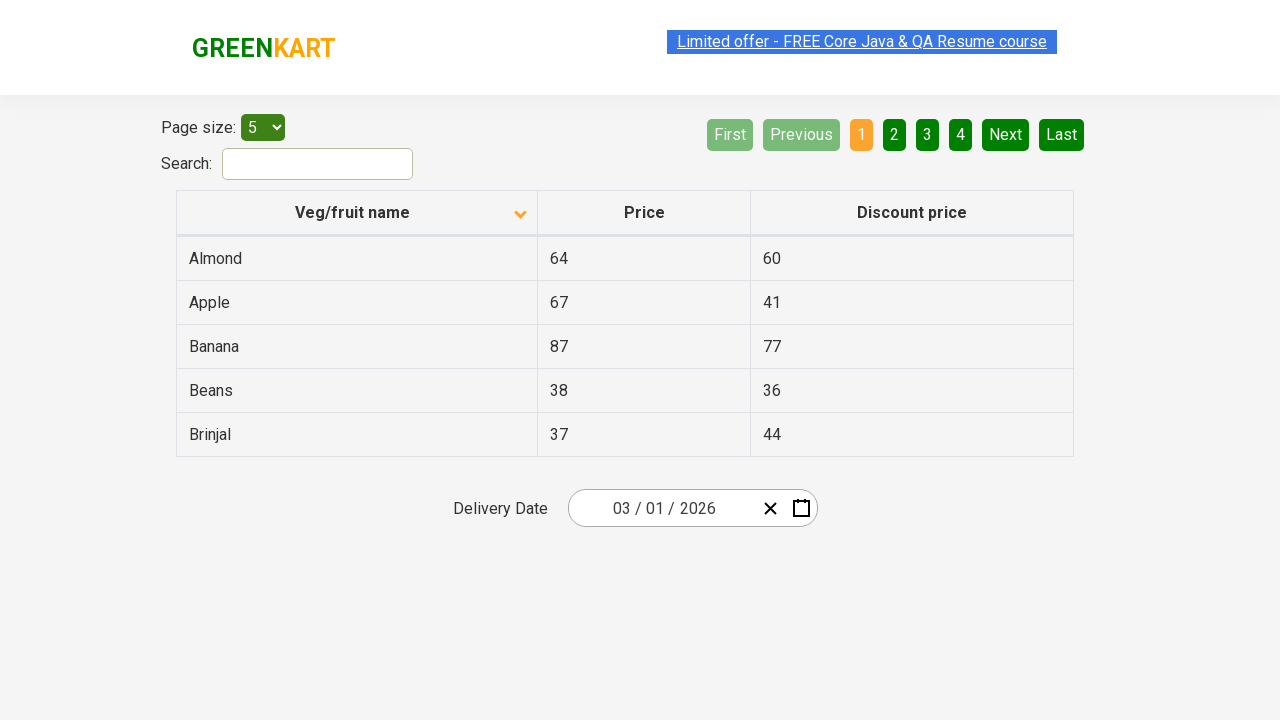

Table data loaded and first column cells are visible
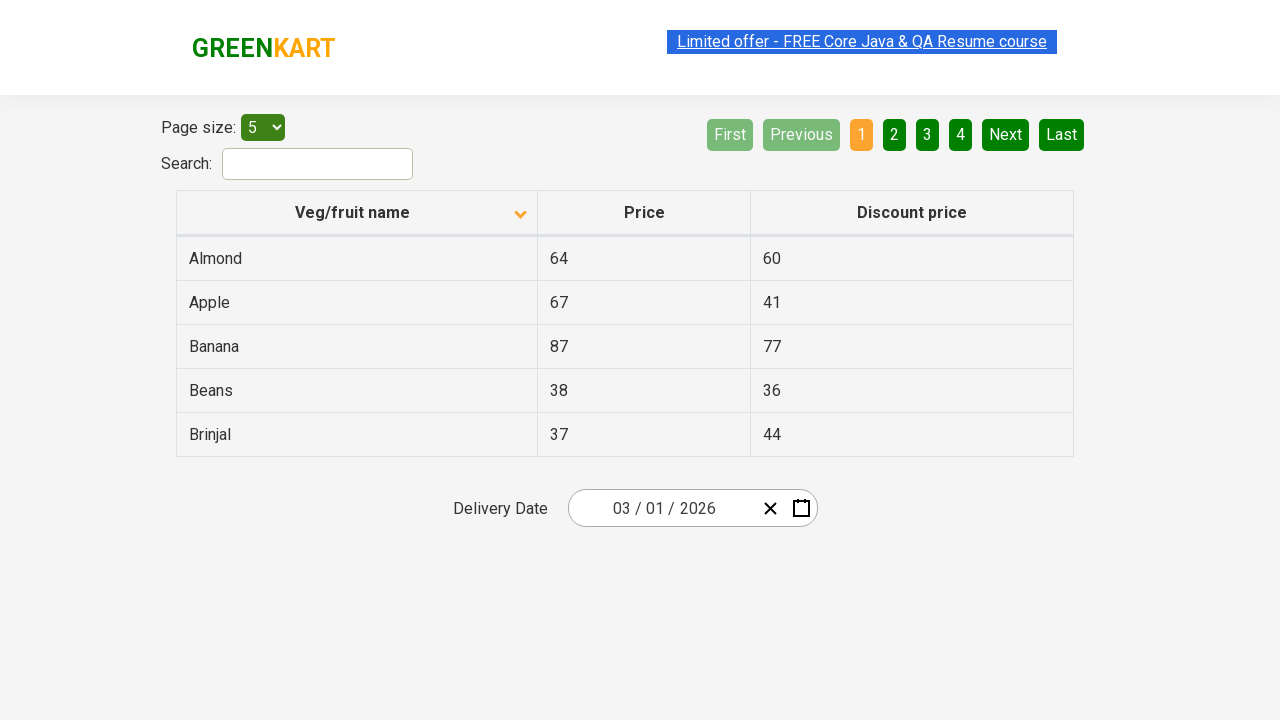

Retrieved all items from first column of the table
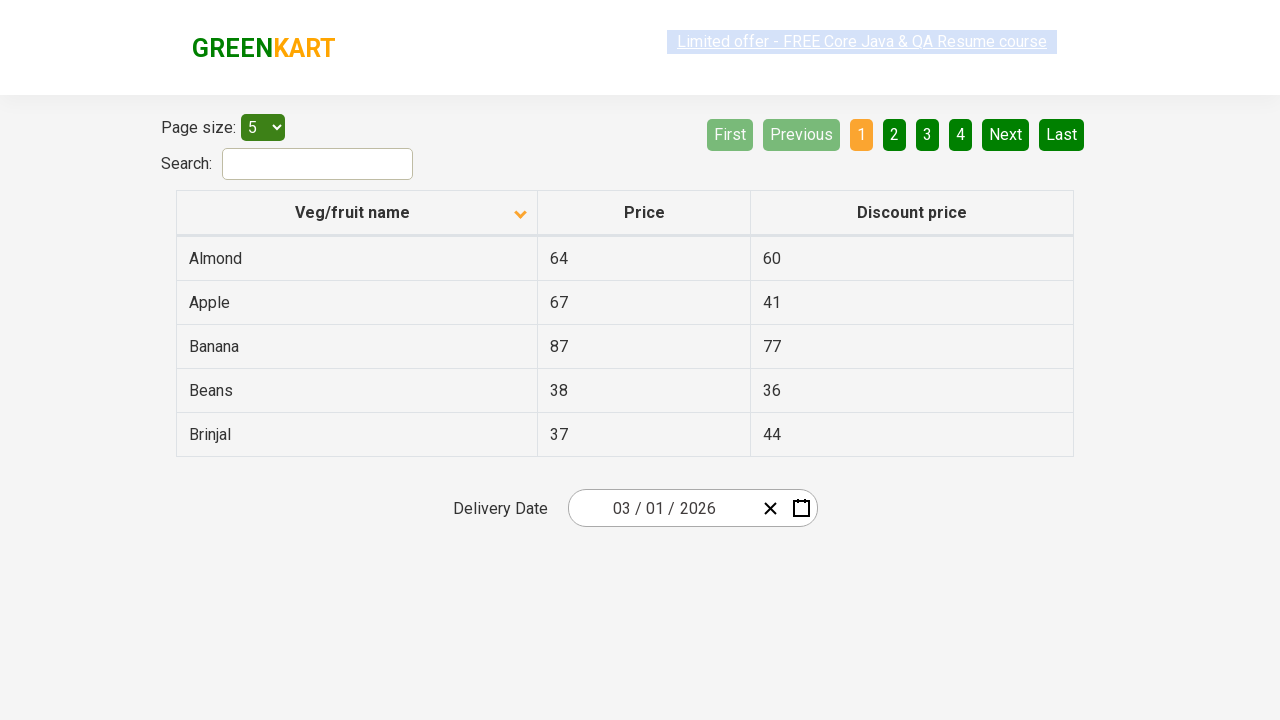

Verified that table column is sorted alphabetically
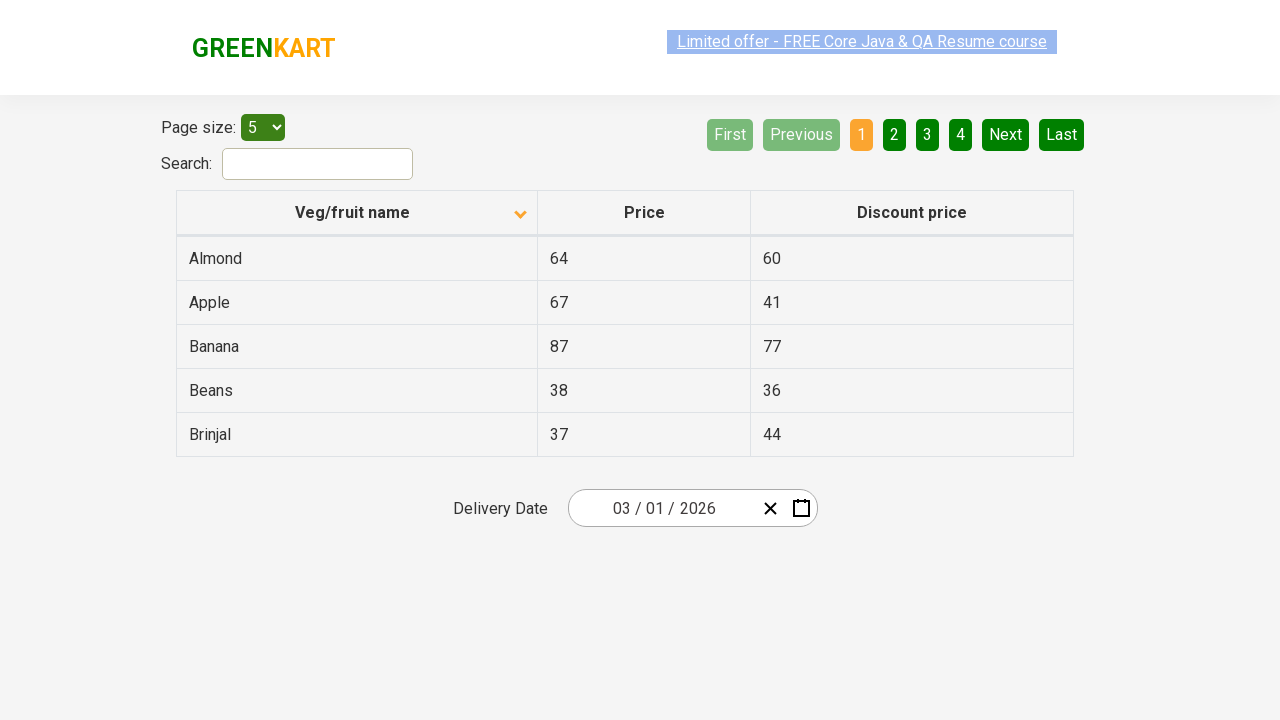

Retrieved vegetable items from current page
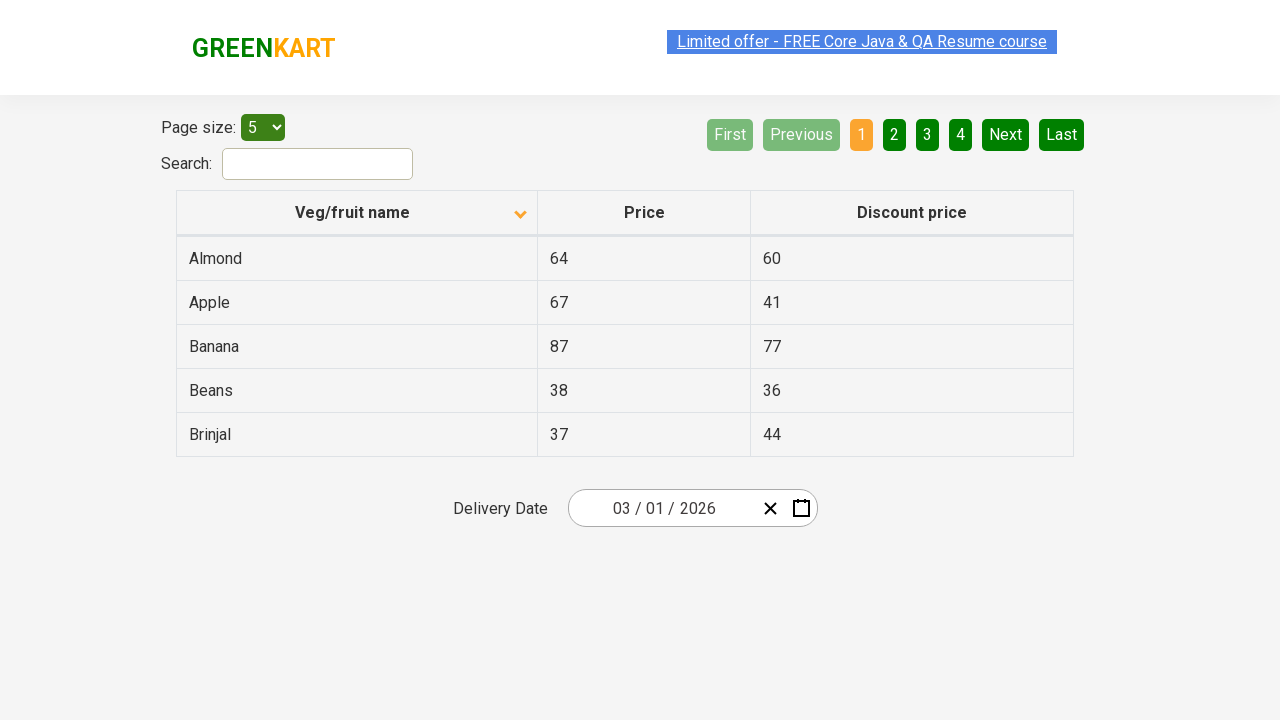

Clicked Next button to navigate to next page of offers at (1006, 134) on [aria-label='Next']
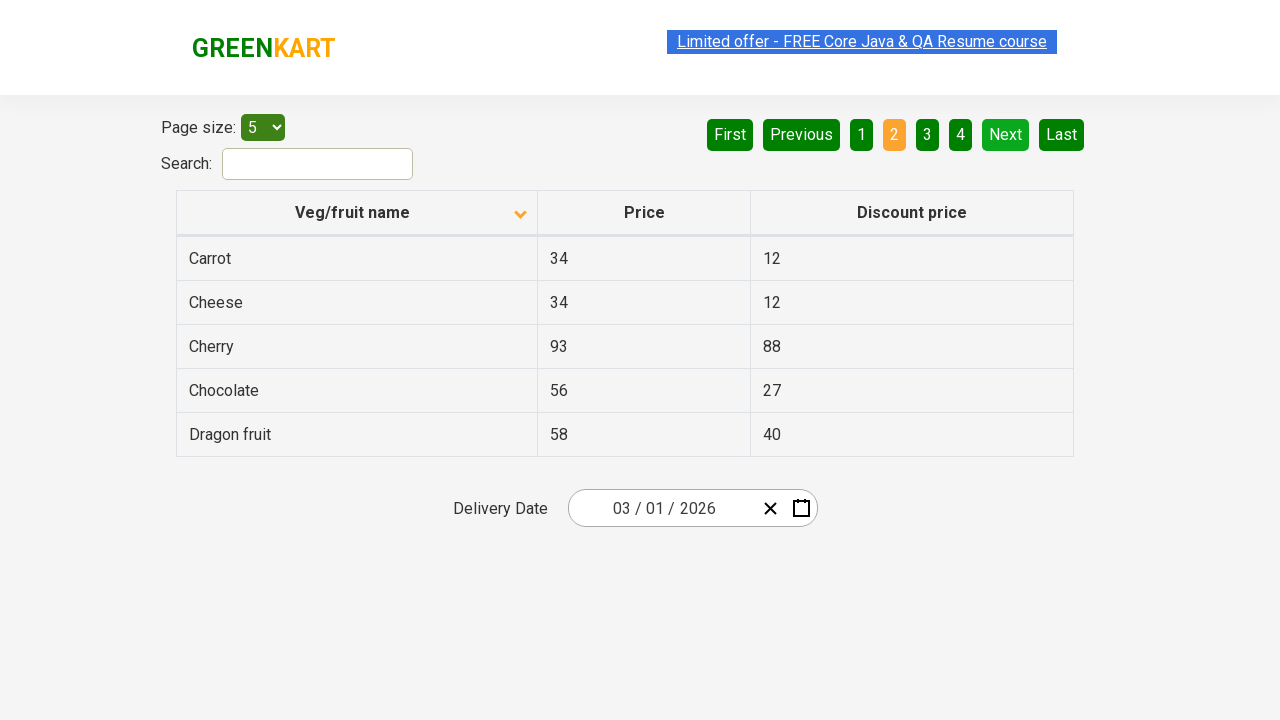

Waited for page to update after pagination
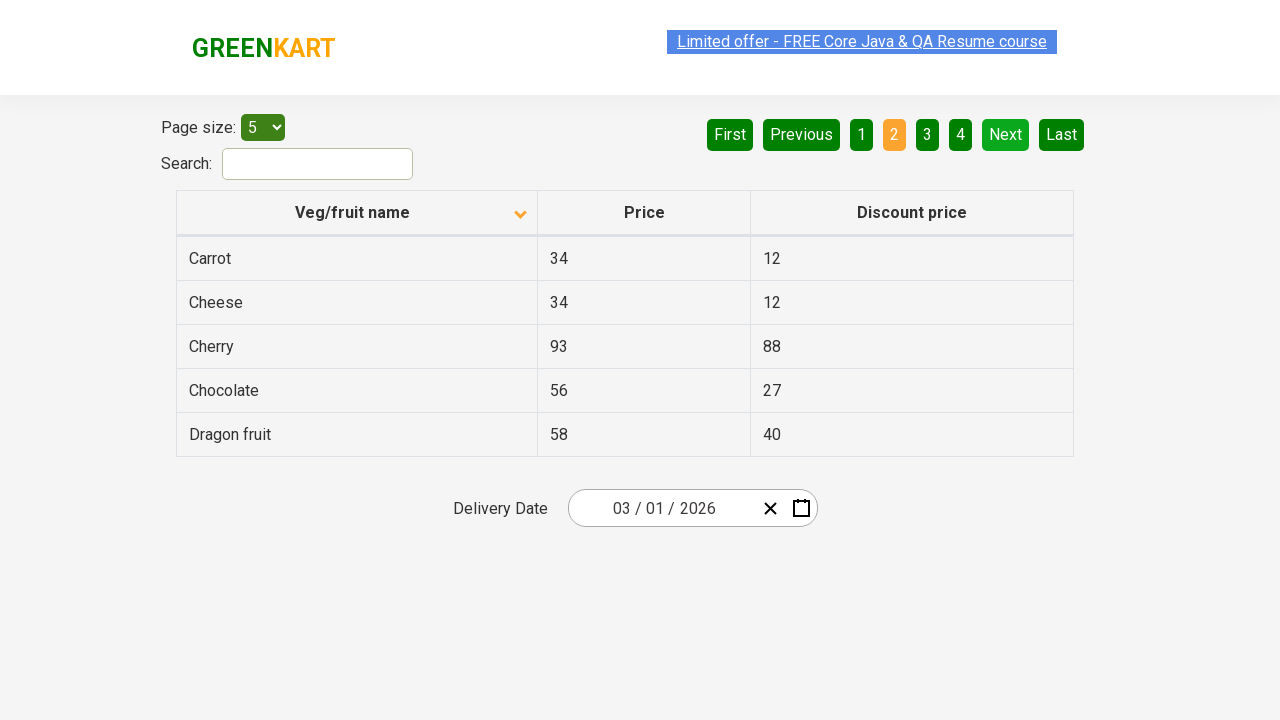

Retrieved vegetable items from current page
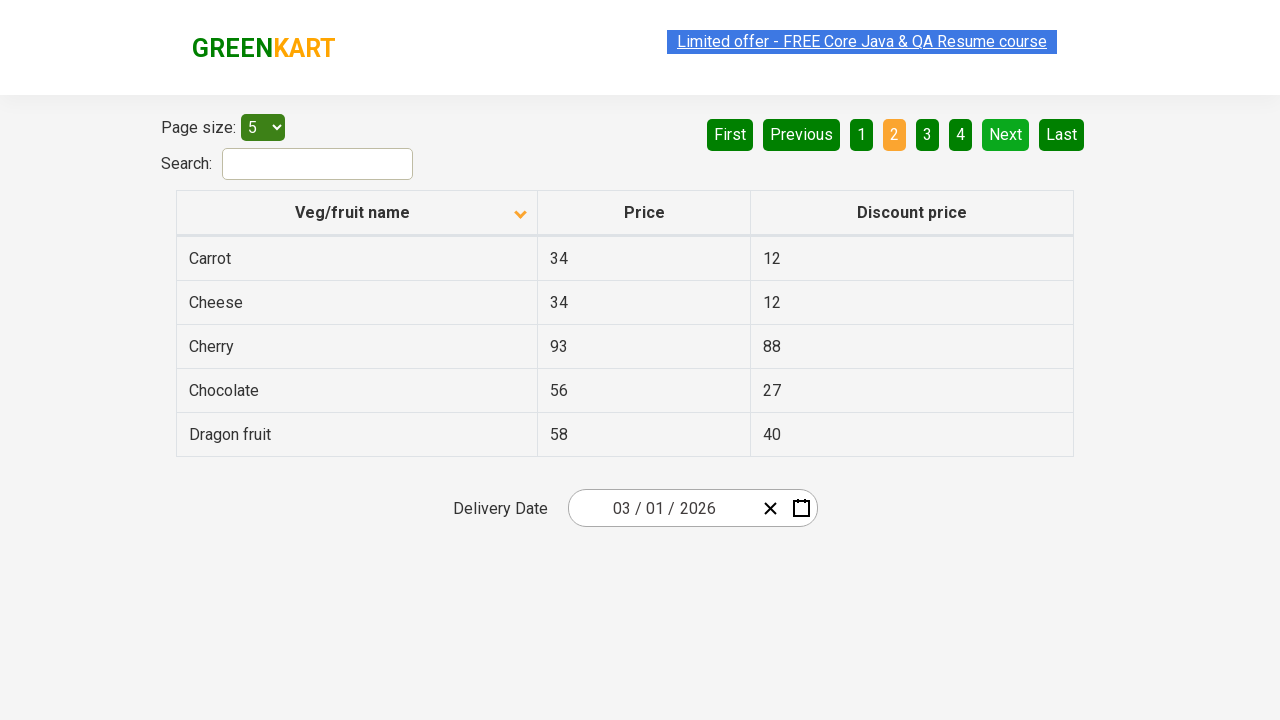

Clicked Next button to navigate to next page of offers at (1006, 134) on [aria-label='Next']
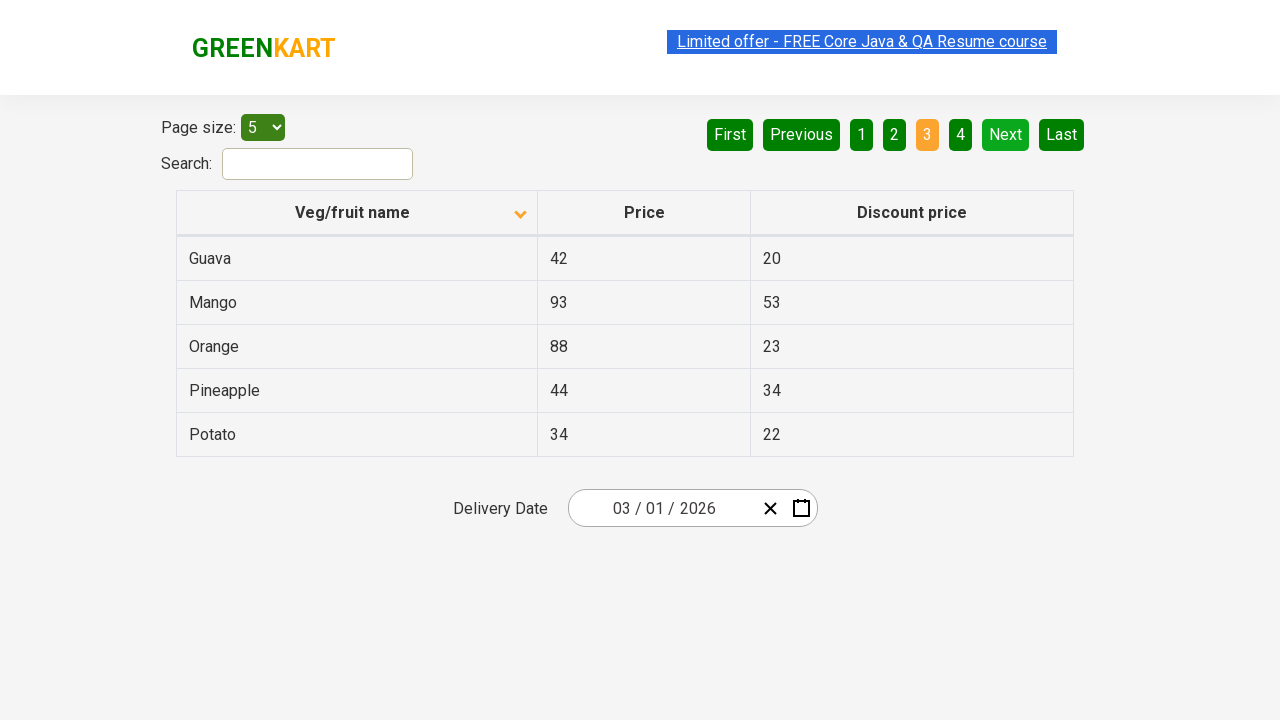

Waited for page to update after pagination
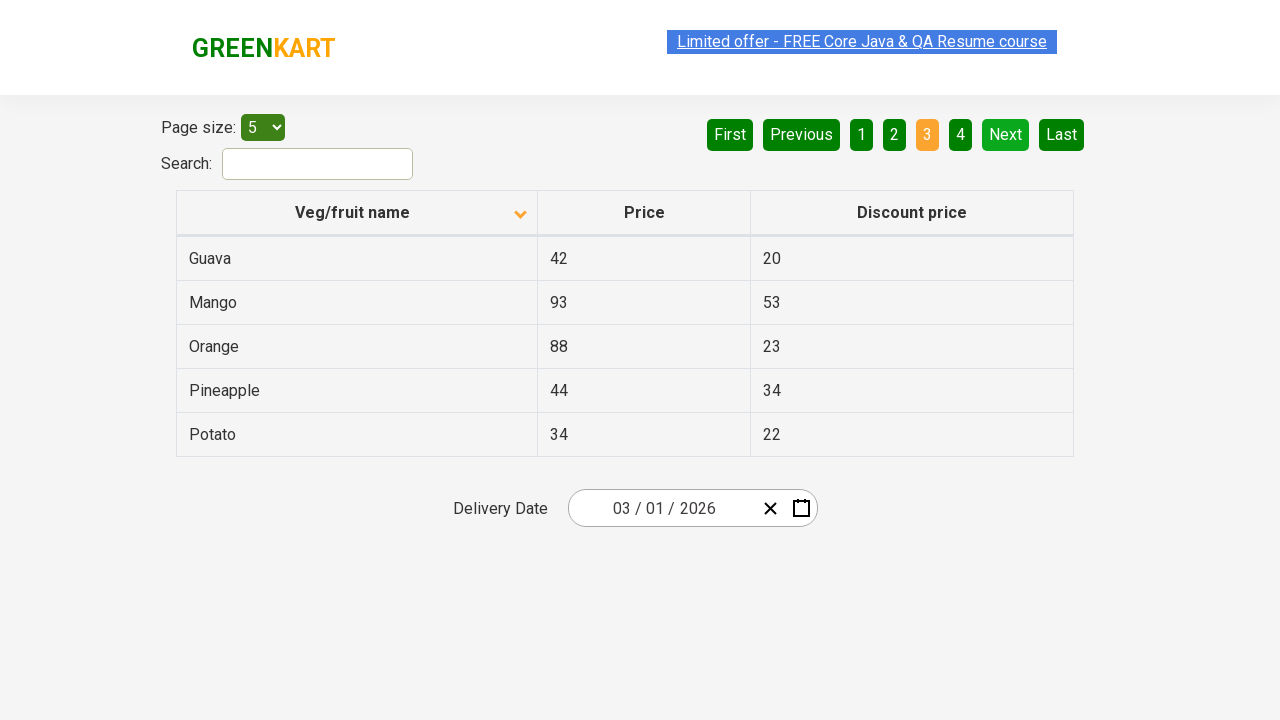

Retrieved vegetable items from current page
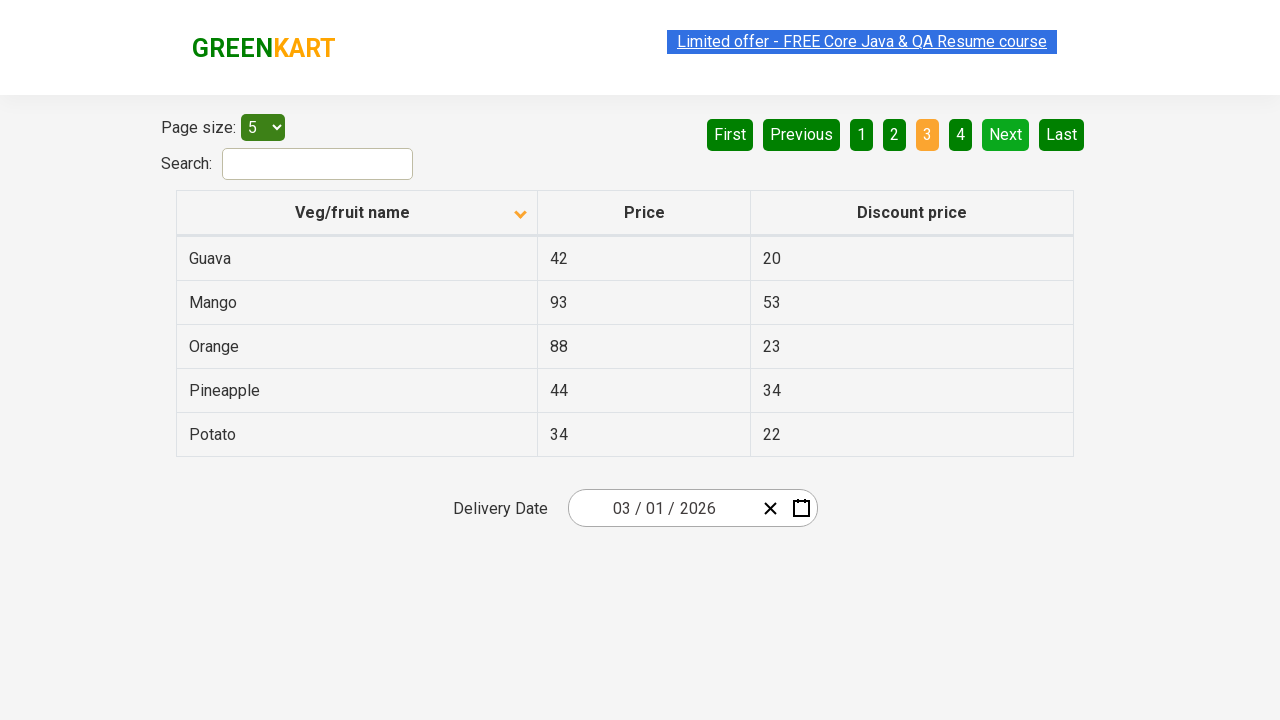

Clicked Next button to navigate to next page of offers at (1006, 134) on [aria-label='Next']
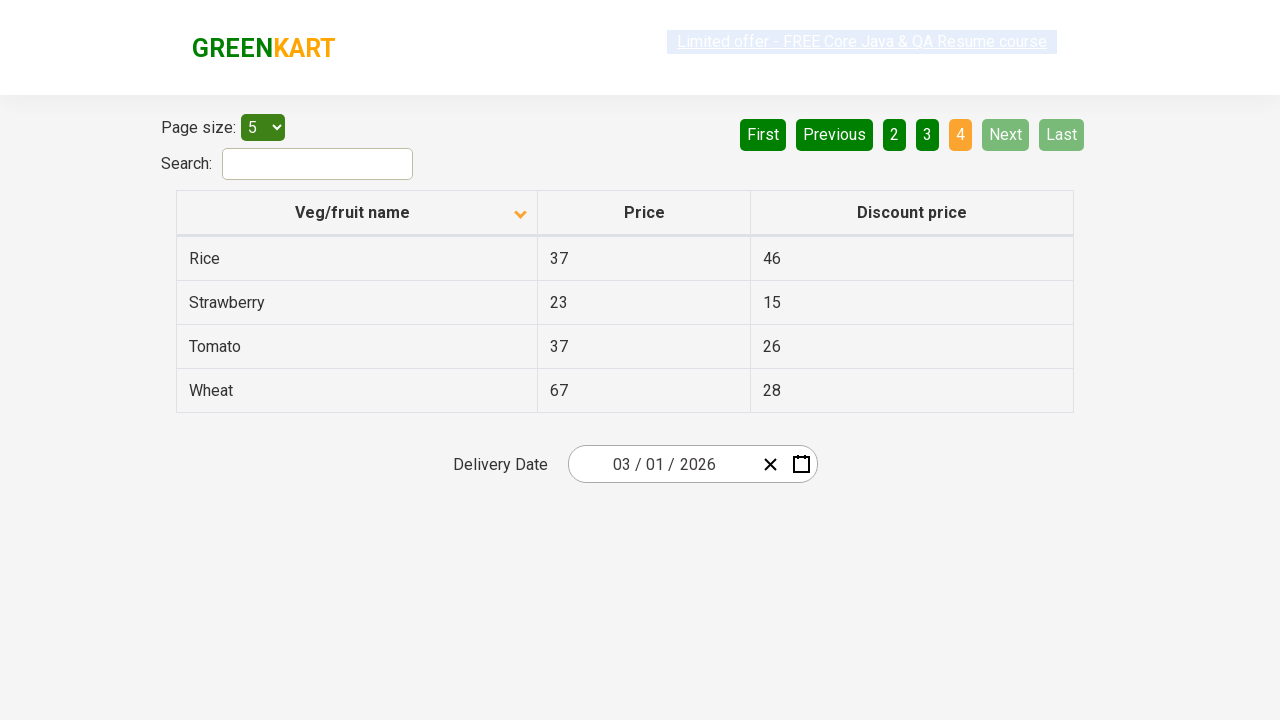

Waited for page to update after pagination
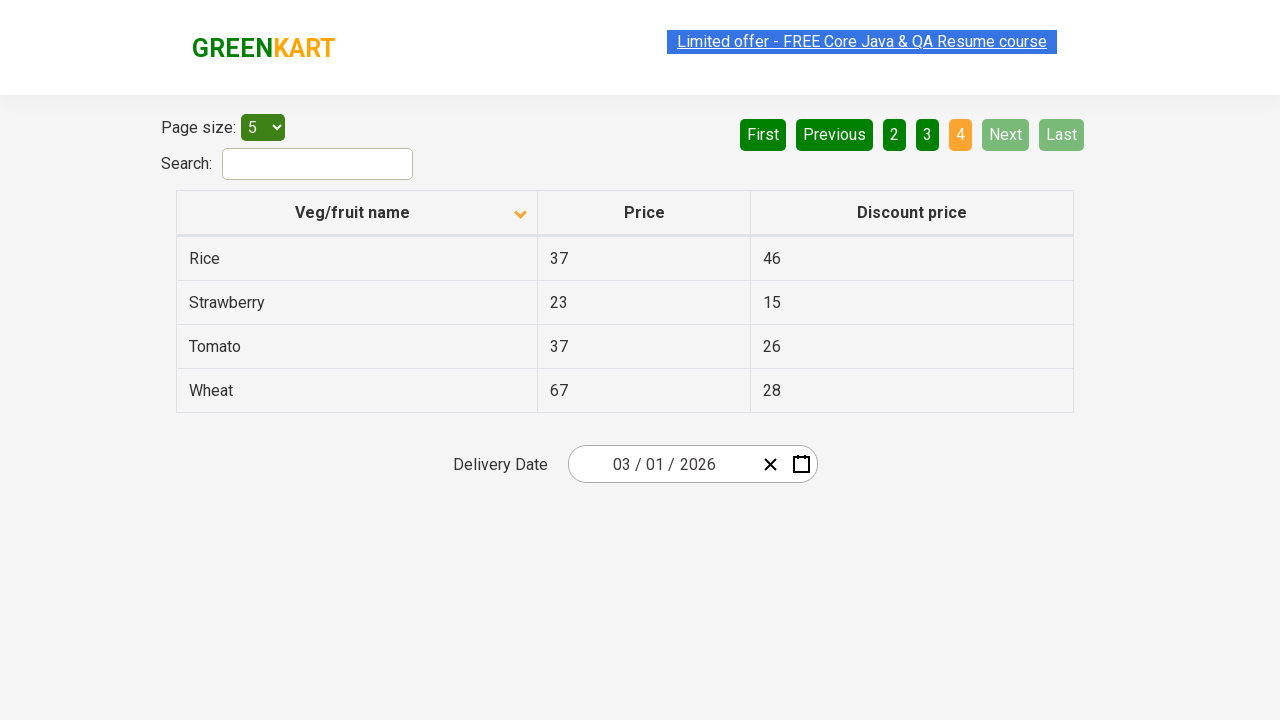

Retrieved vegetable items from current page
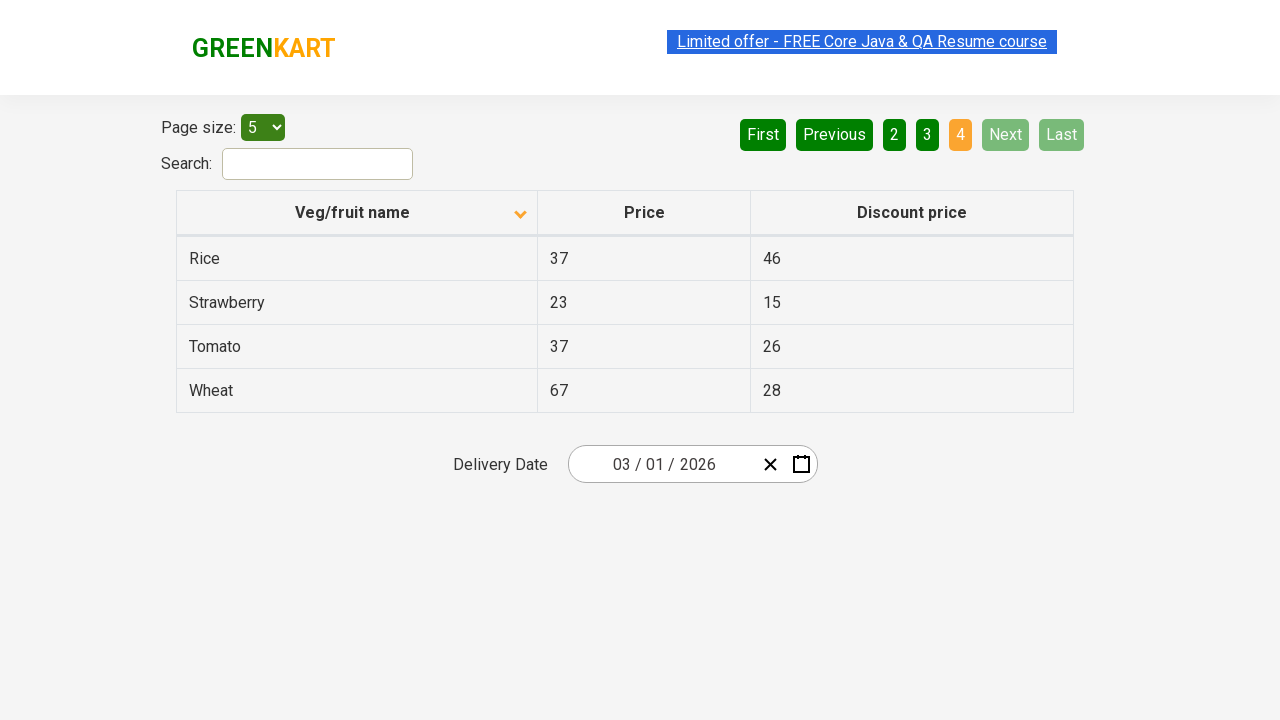

Found Rice in the vegetable offers table
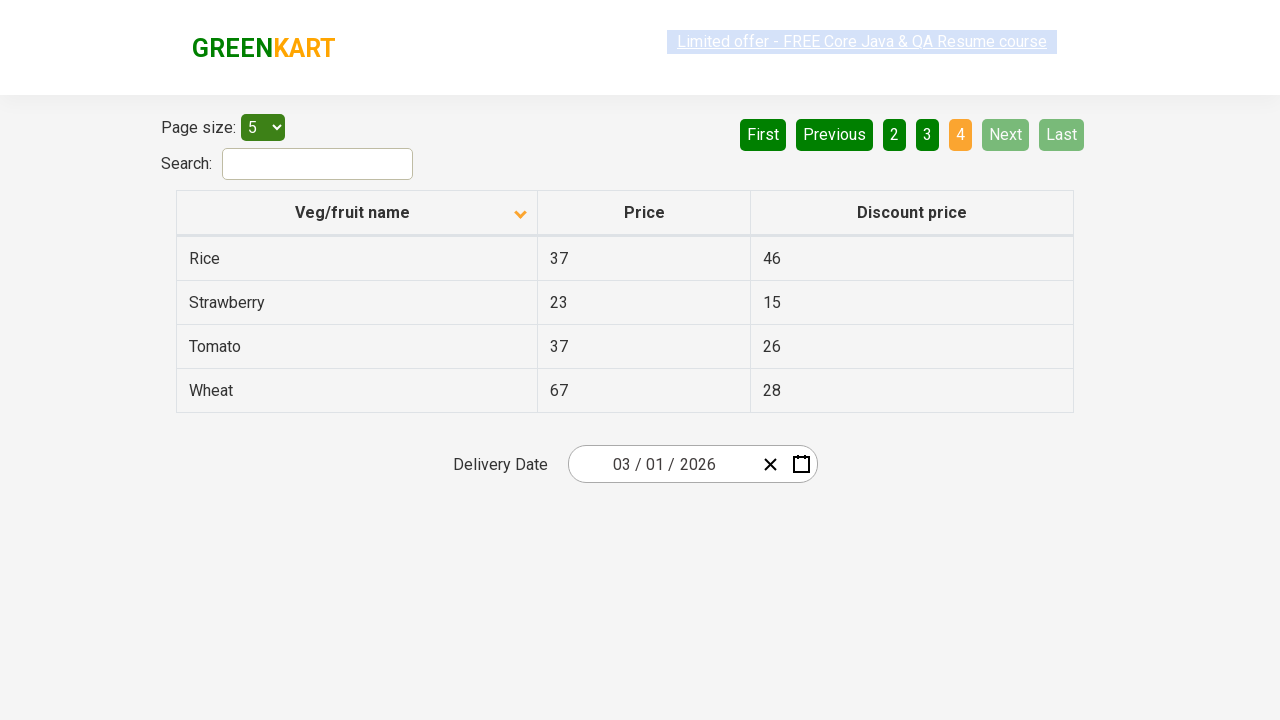

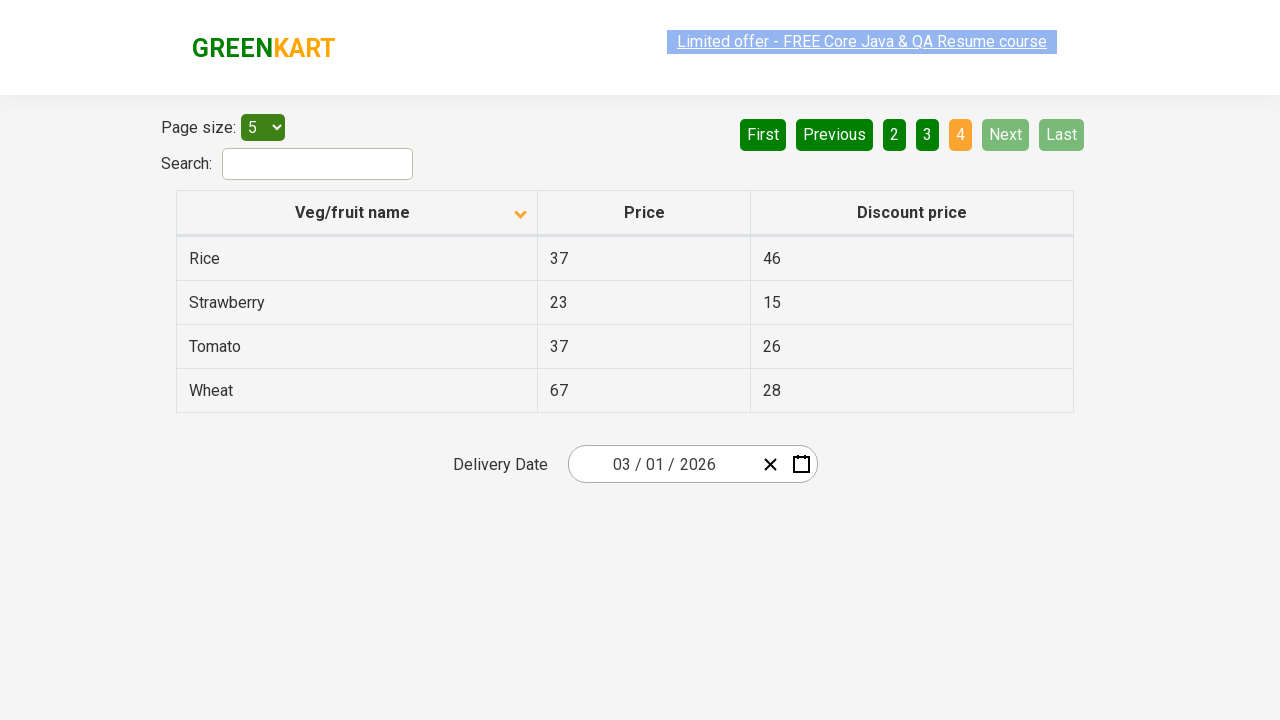